Tests alert handling by clicking a button that triggers an alert and then accepting it

Starting URL: https://www.hyrtutorials.com/p/alertsdemo.html

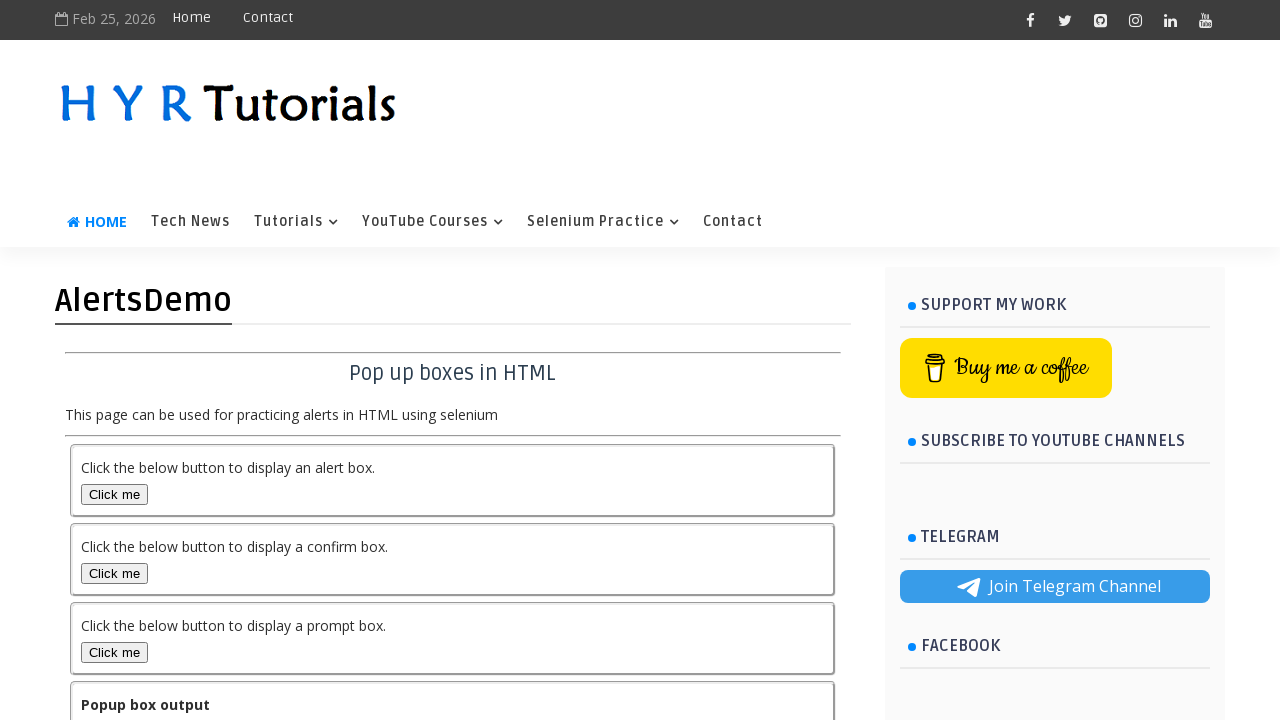

Clicked the alert box button to trigger alert dialog at (114, 494) on #alertBox
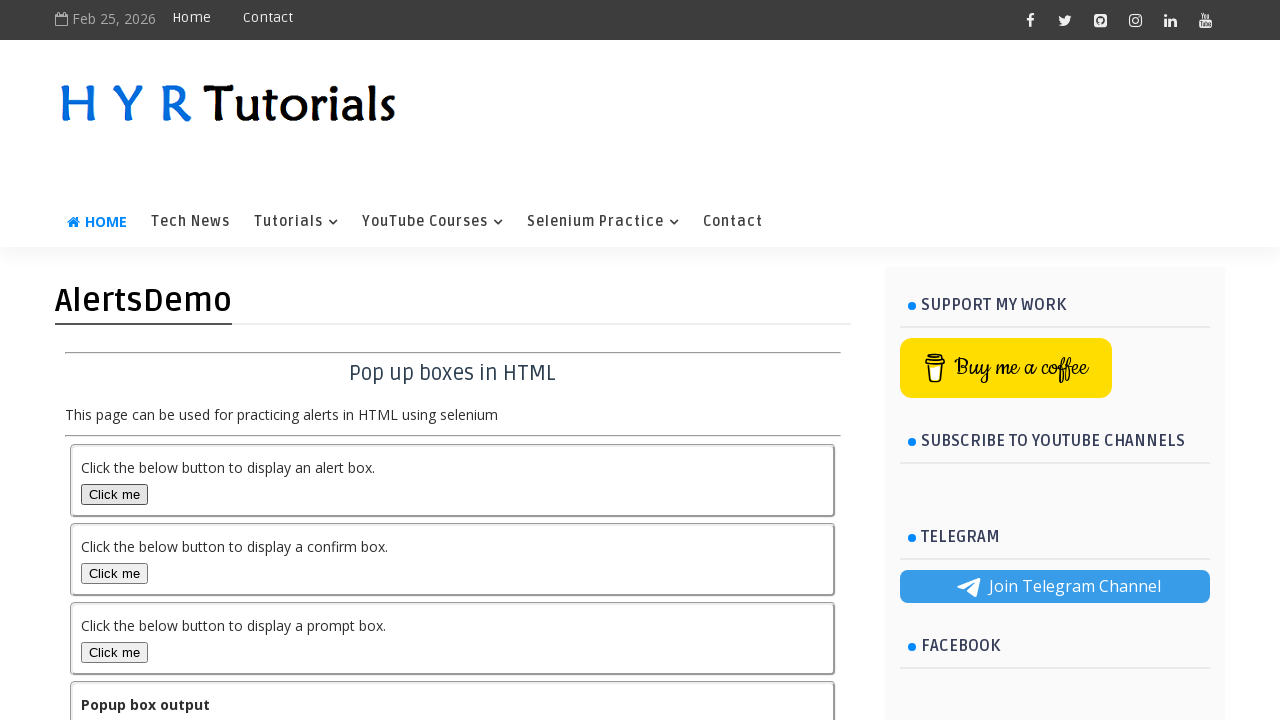

Set up dialog handler to accept alerts
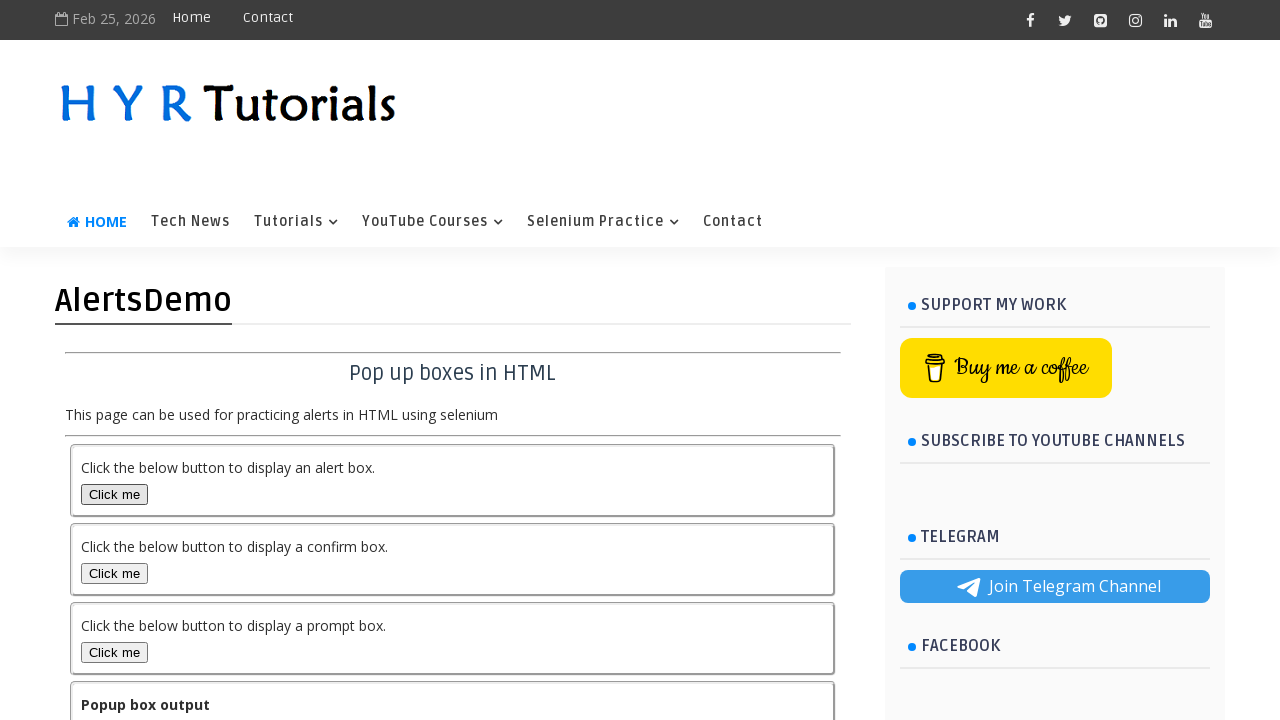

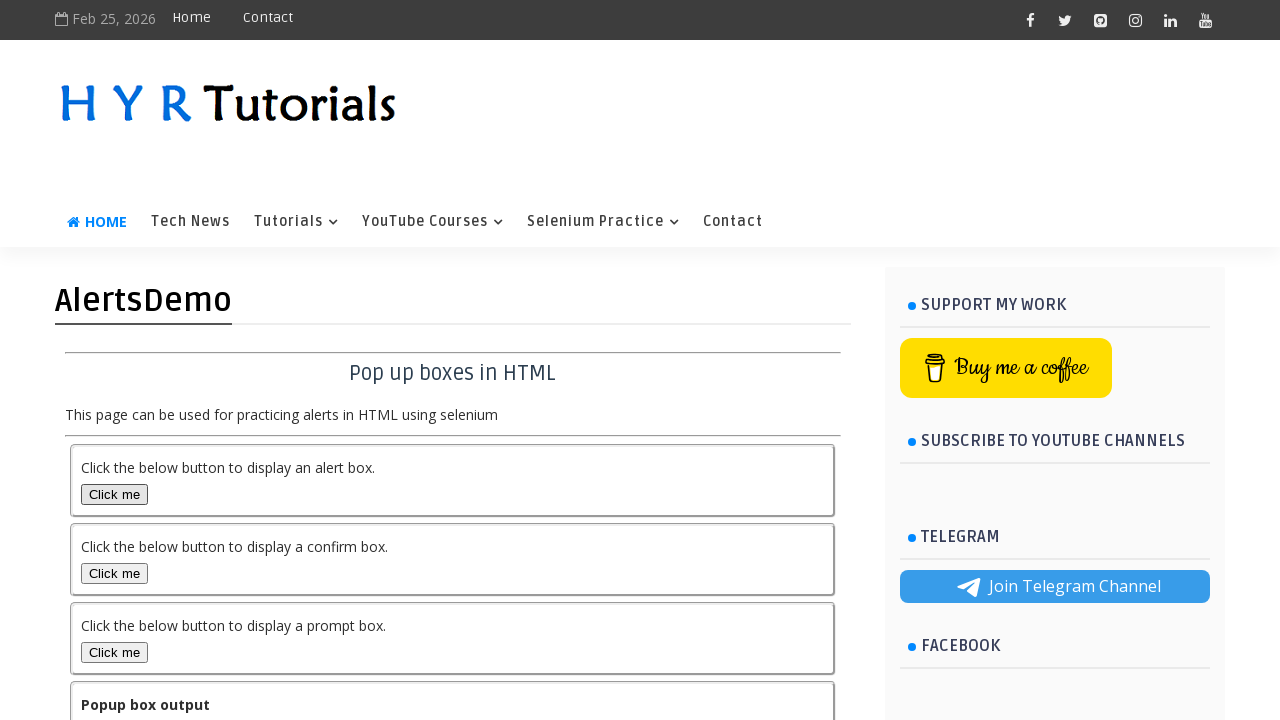